Selects English language from a dropdown menu on the registration form

Starting URL: https://demo.automationtesting.in/Register.html

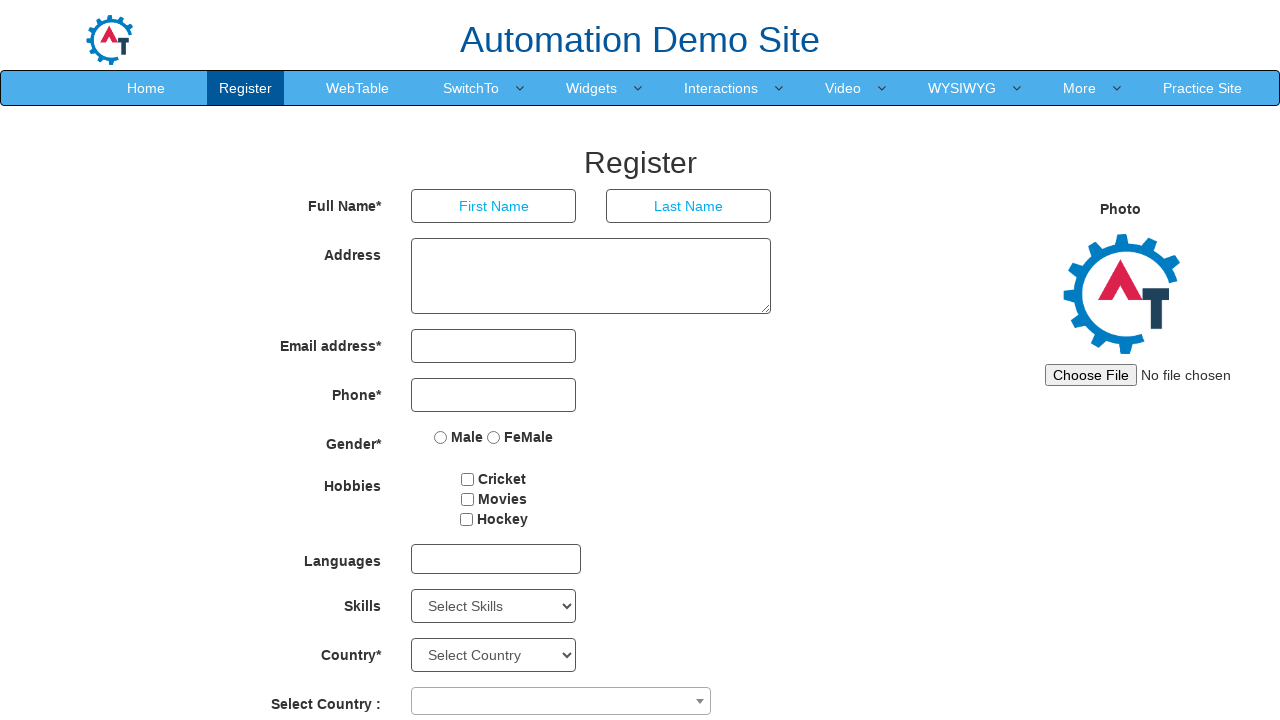

Clicked on language dropdown menu at (496, 559) on #msdd
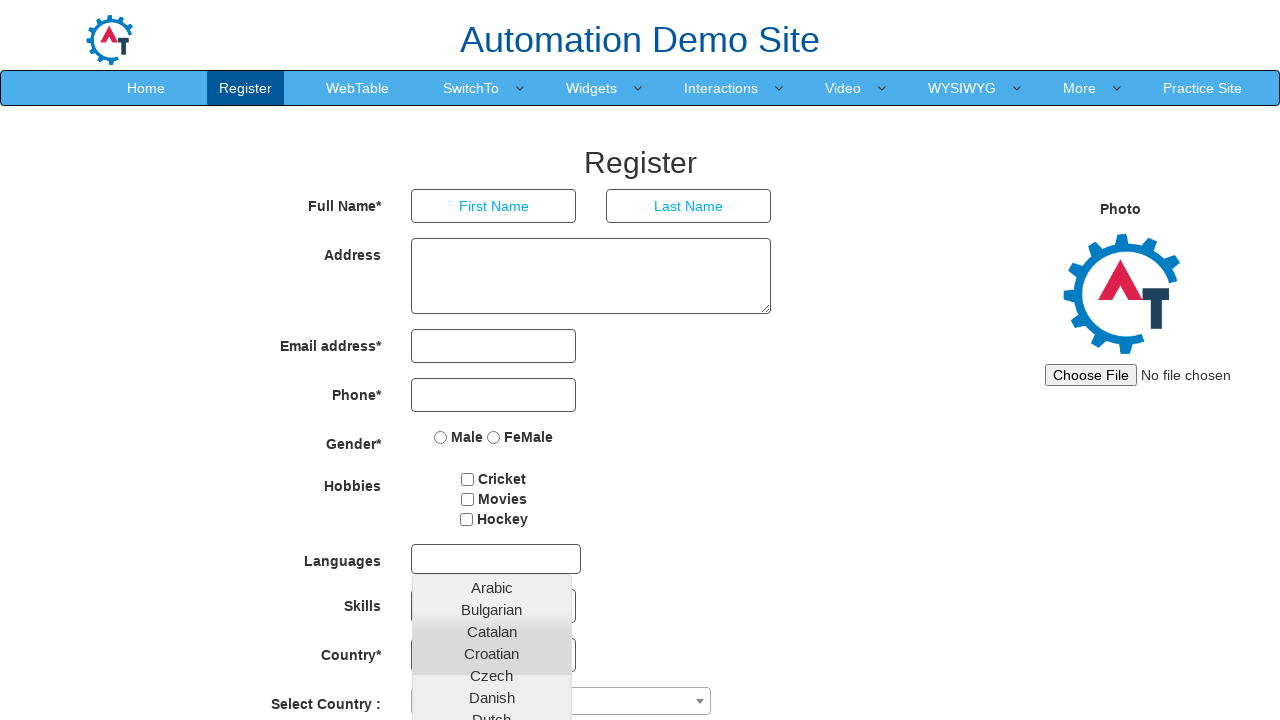

Dropdown menu appeared and loaded
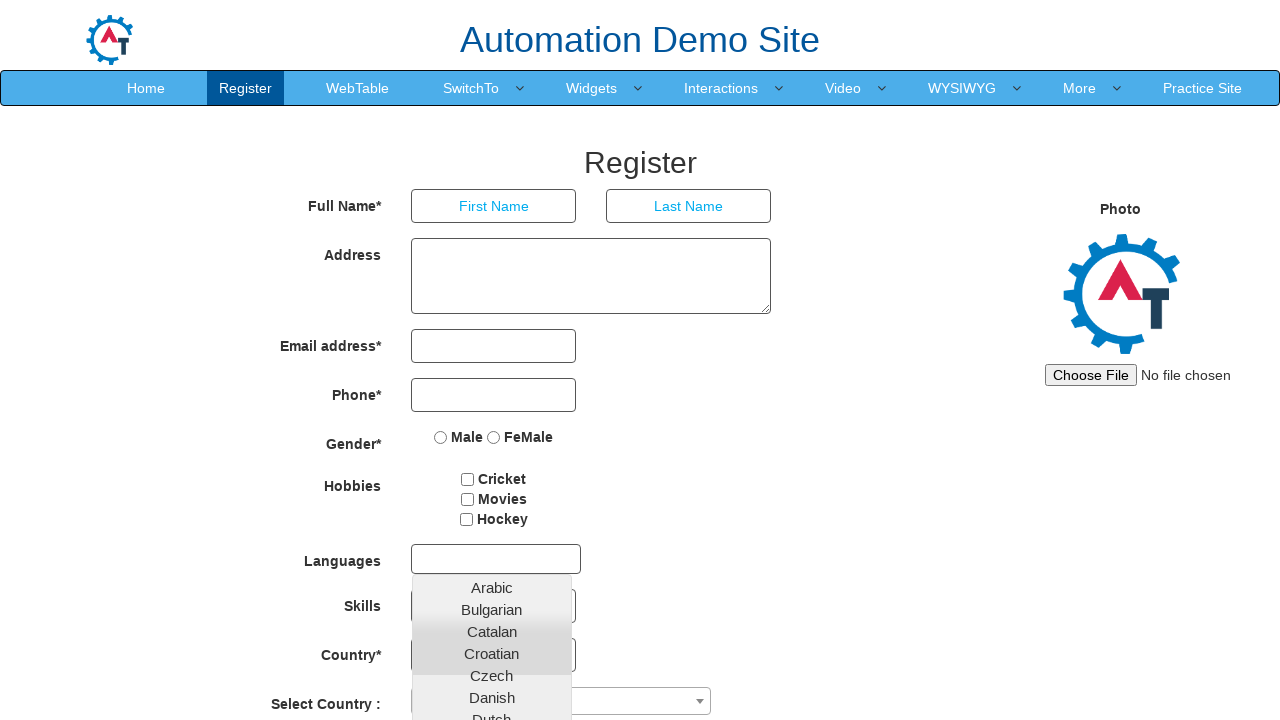

Selected English language from dropdown options at (492, 458) on #basicBootstrapForm > div:nth-child(7) > div > multi-select > div:nth-child(2) >
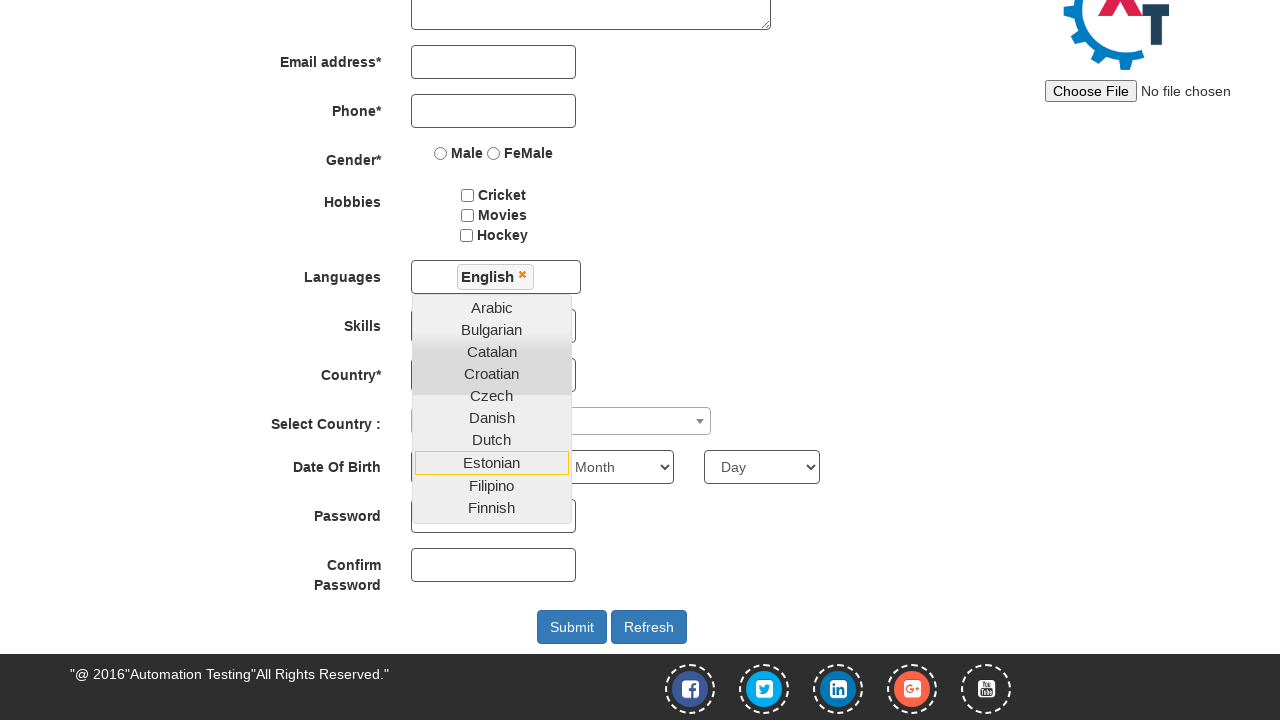

Scrolled to password field
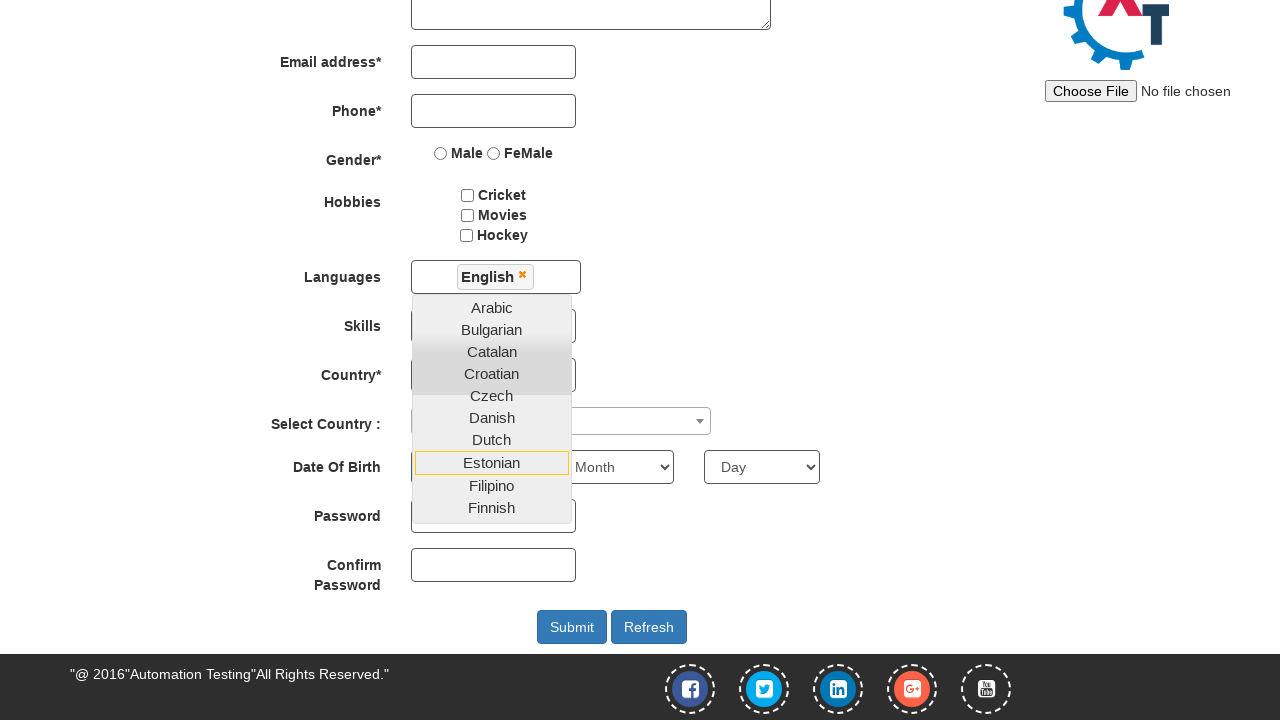

Verified that English language is selected
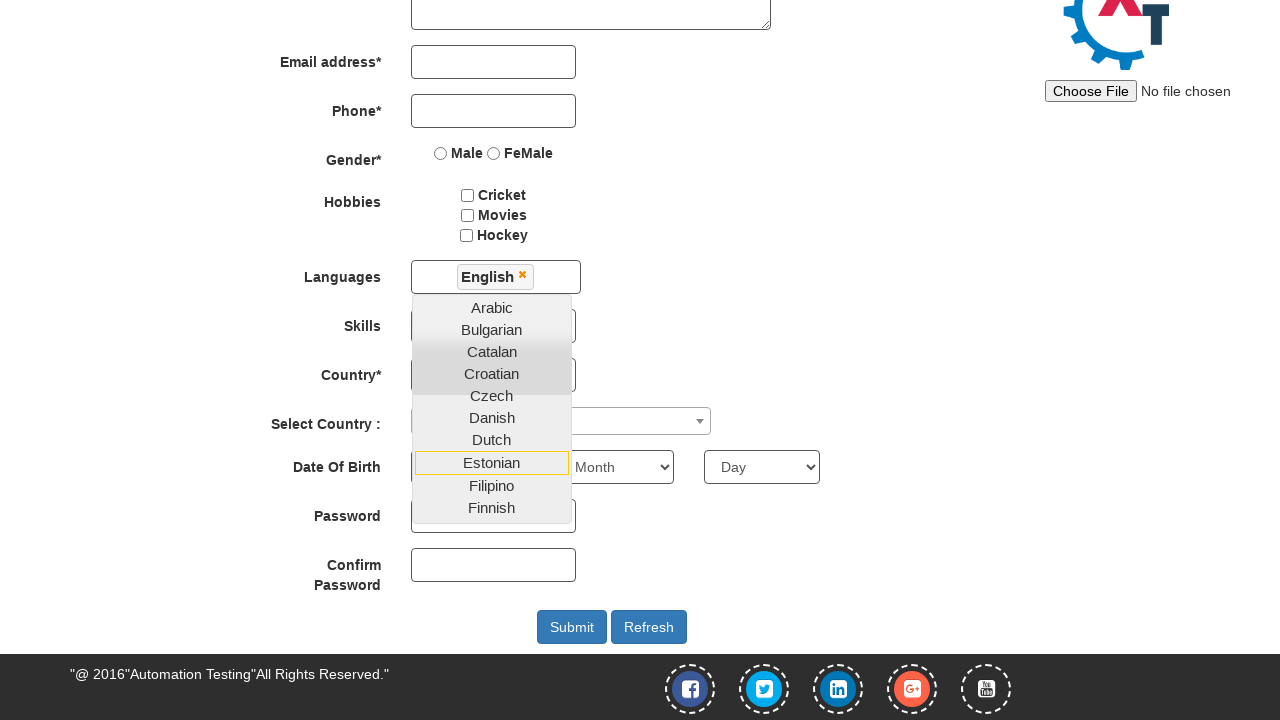

Clicked outside dropdown to close menu at (542, 215) on div:nth-child(6)
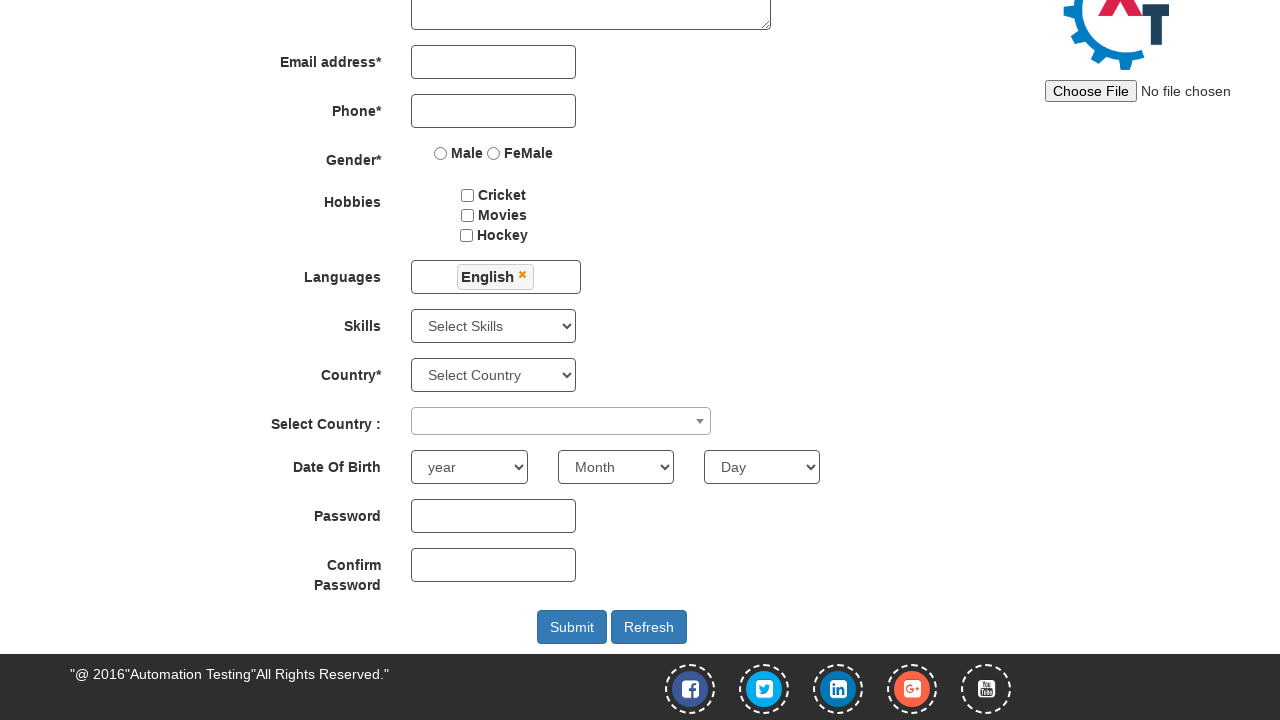

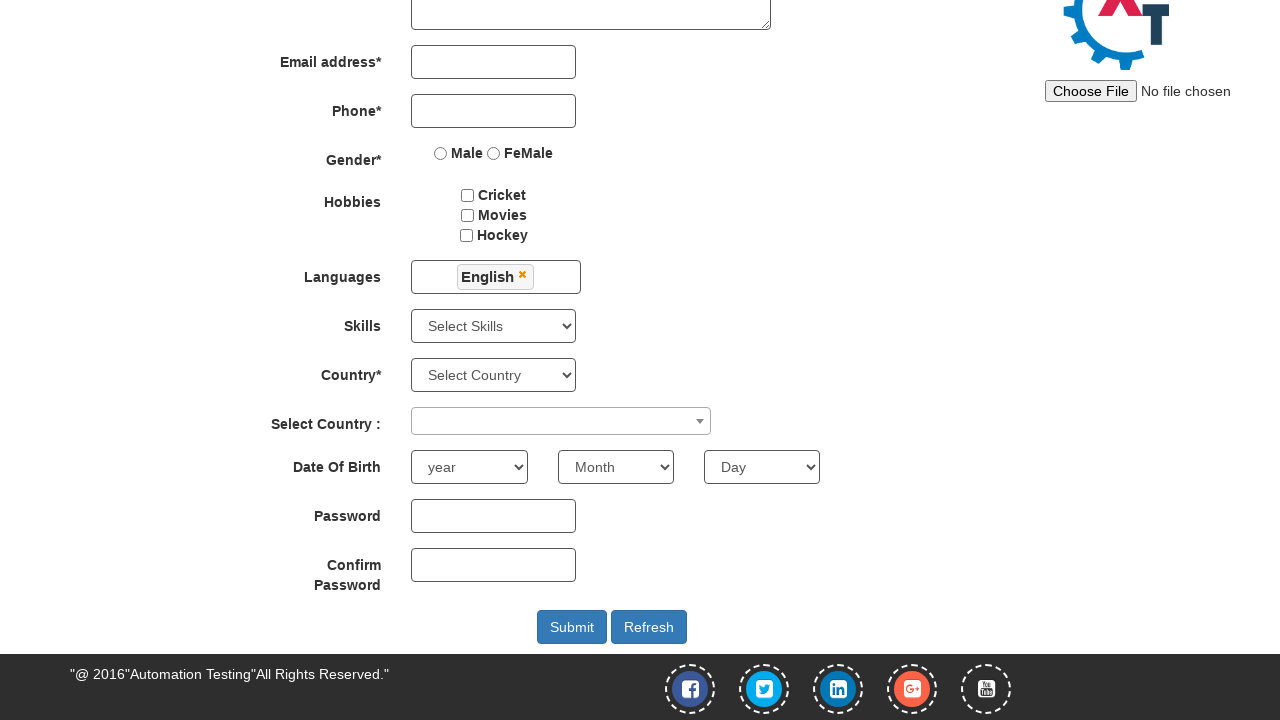